Navigates to ChromeDriver download page and clicks on the Windows ChromeDriver zip file link to initiate download

Starting URL: https://chromedriver.storage.googleapis.com/index.html?path=79.0.3945.36/

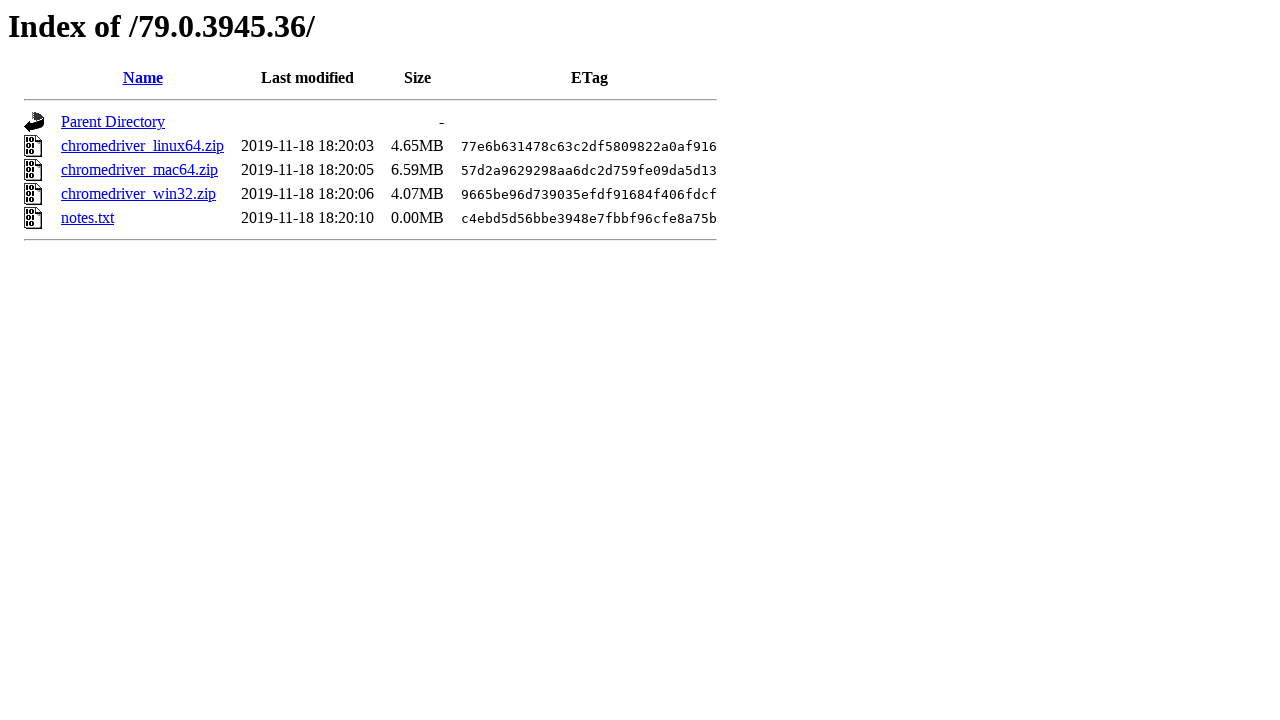

Navigated to ChromeDriver download page
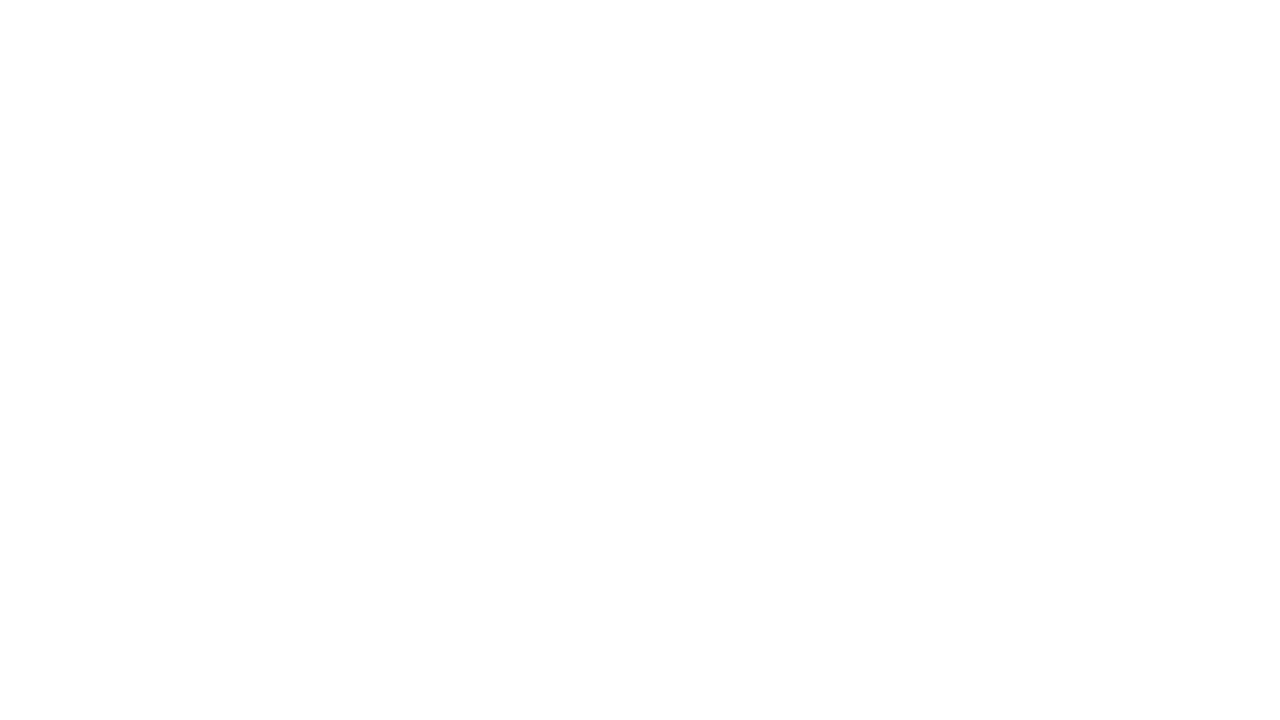

Clicked on Windows ChromeDriver zip file link to initiate download at (138, 194) on xpath=//a[text()='chromedriver_win32.zip']
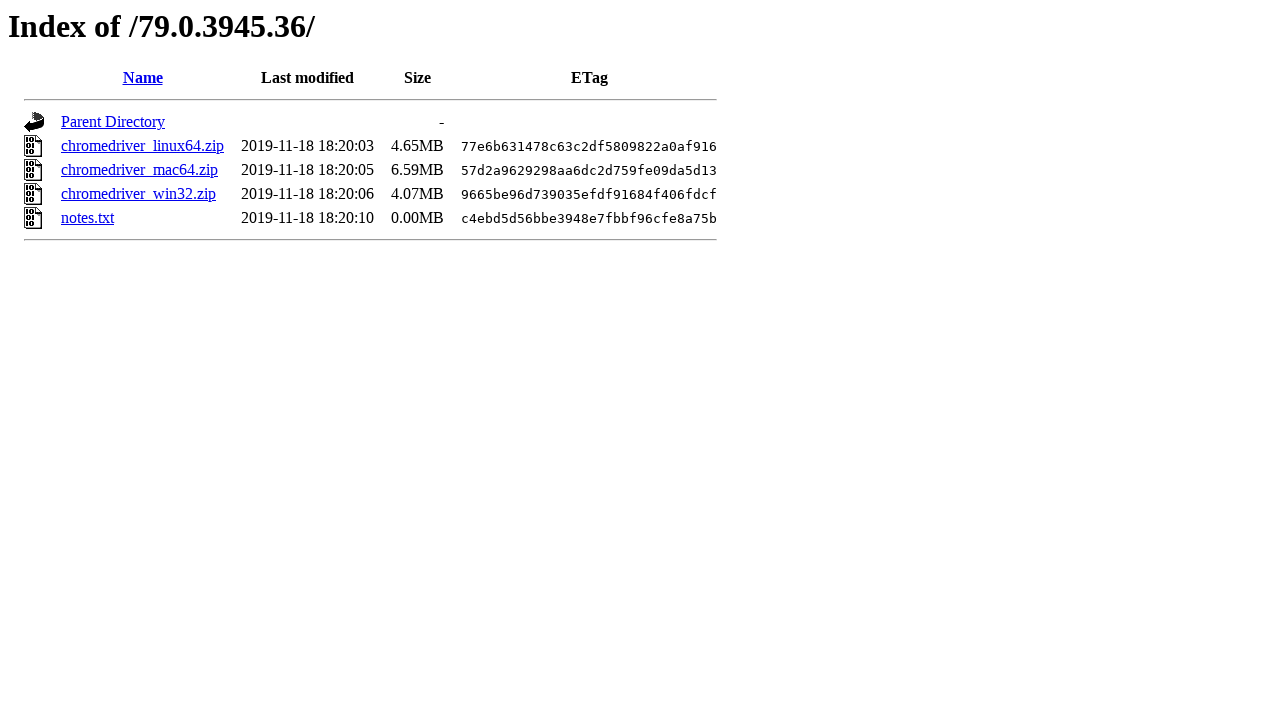

Waited 7 seconds for download to initiate
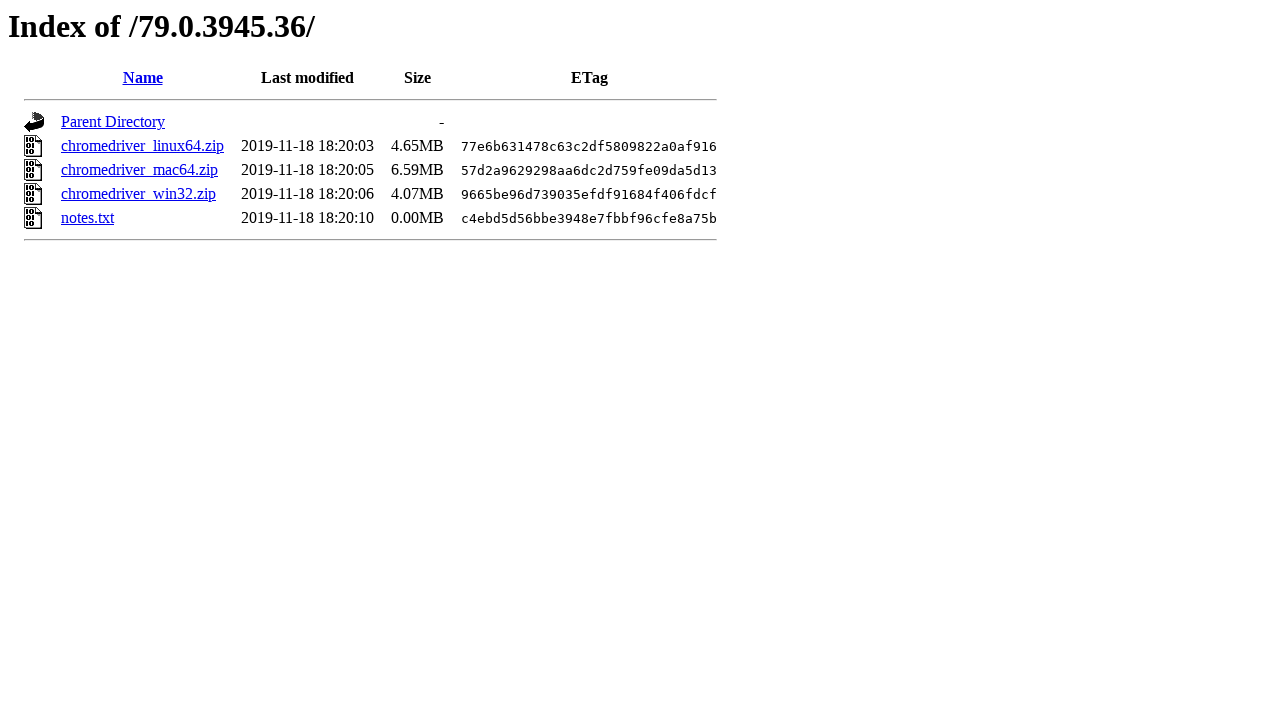

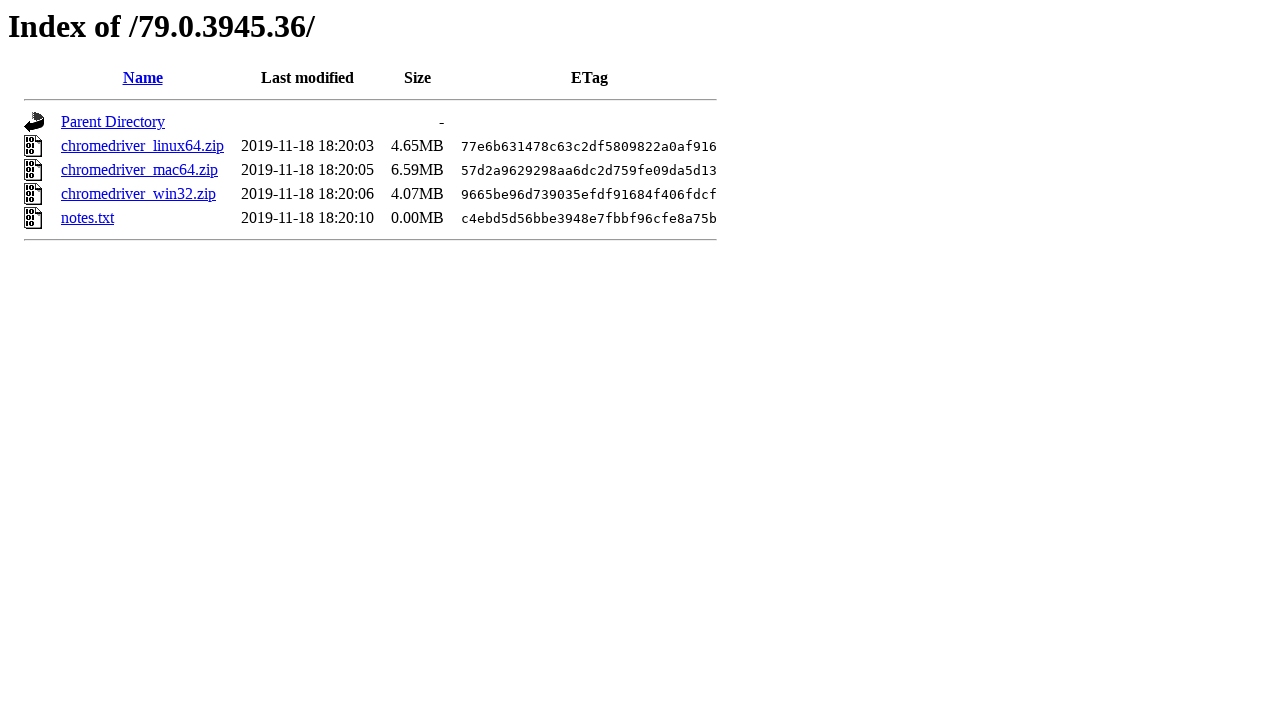